Tests file upload functionality on an Angular file upload demo page by clicking the browse button and uploading a file.

Starting URL: http://nervgh.github.io/pages/angular-file-upload/examples/simple/

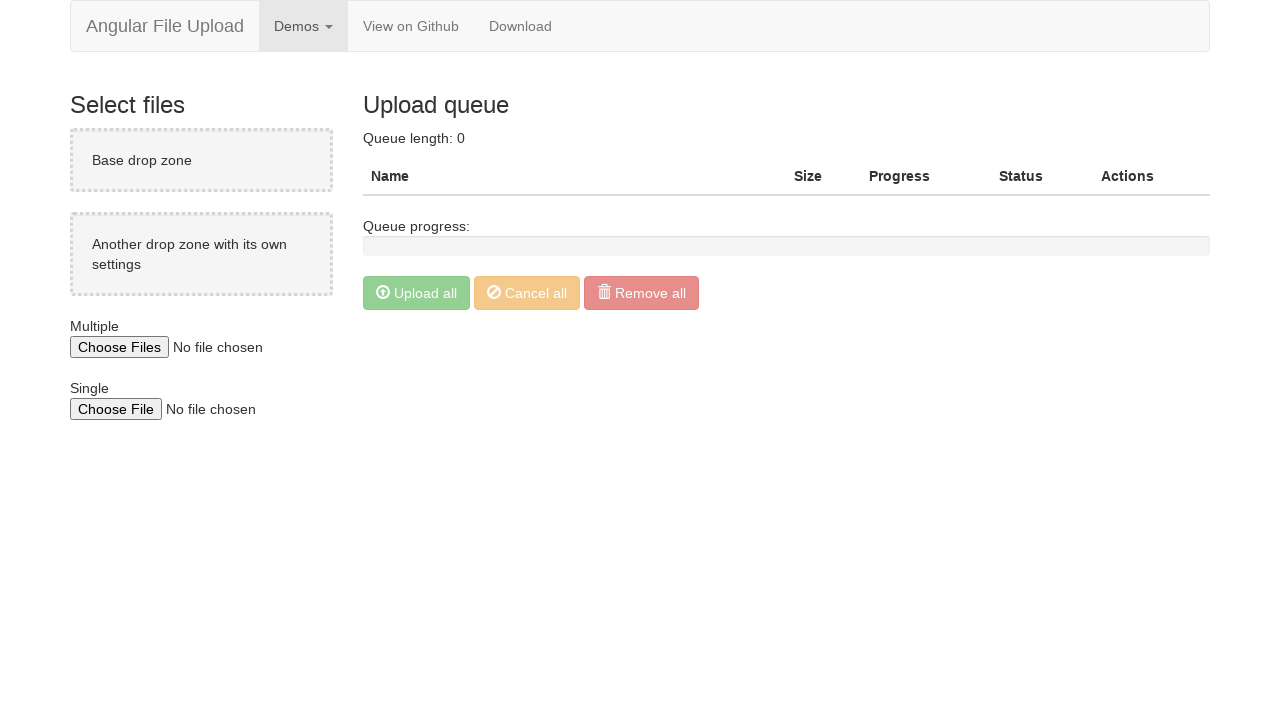

Located file input element
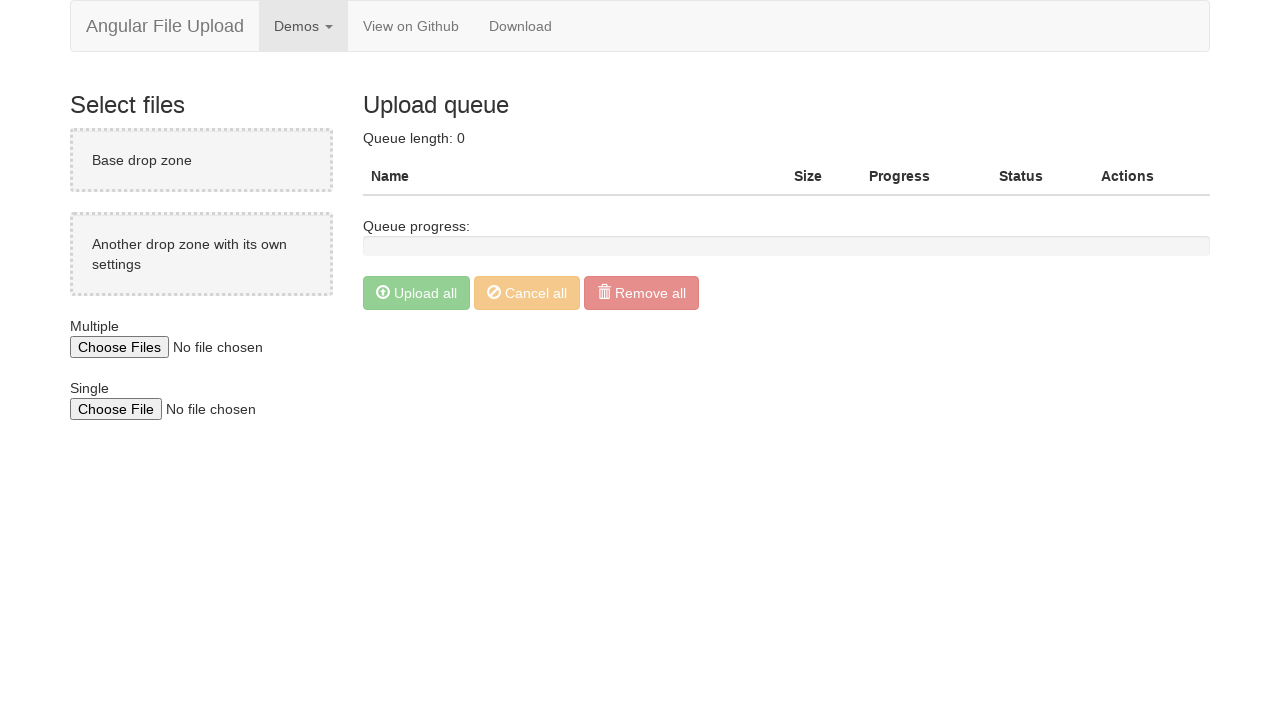

File input element is attached to the page
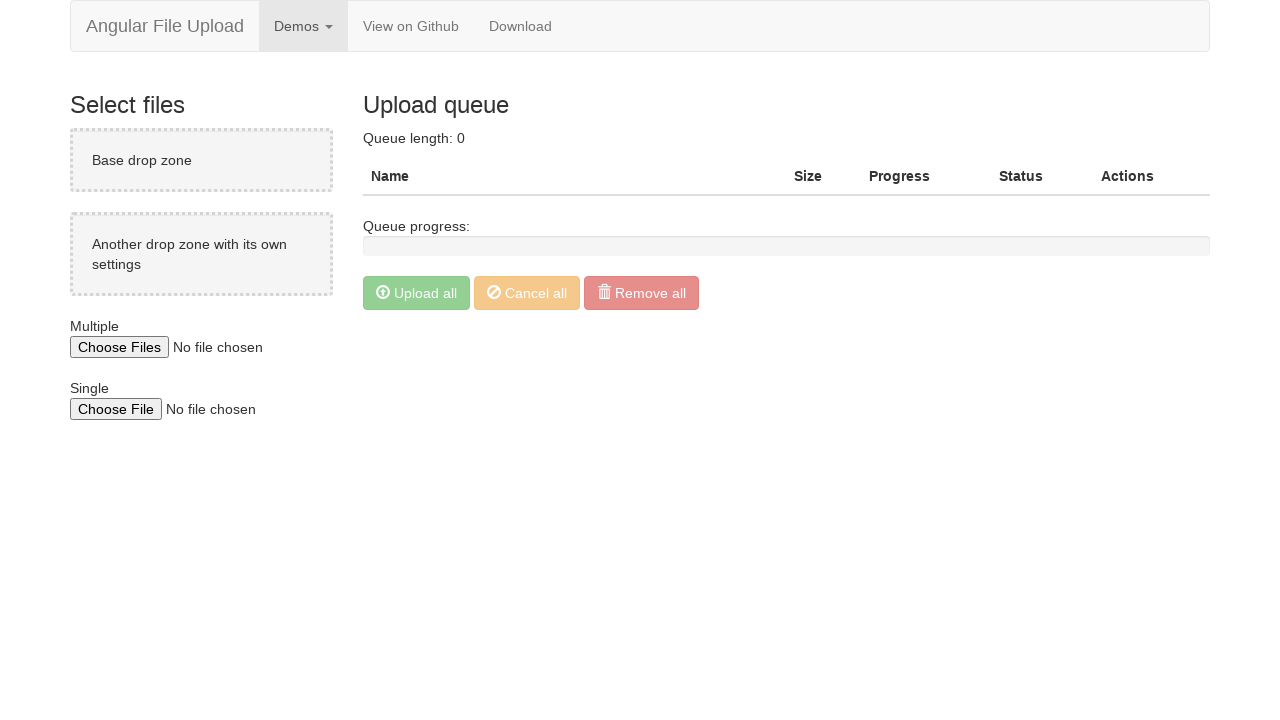

Created temporary test file for upload
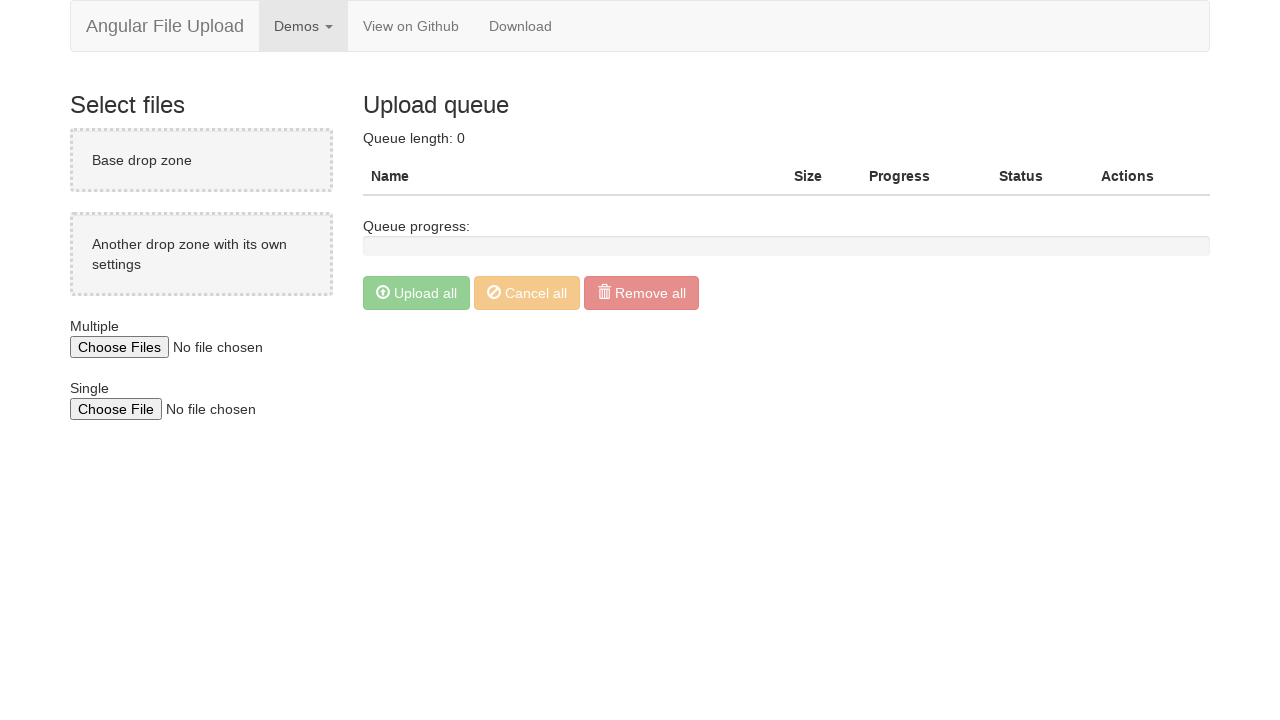

Set file input with temporary test file
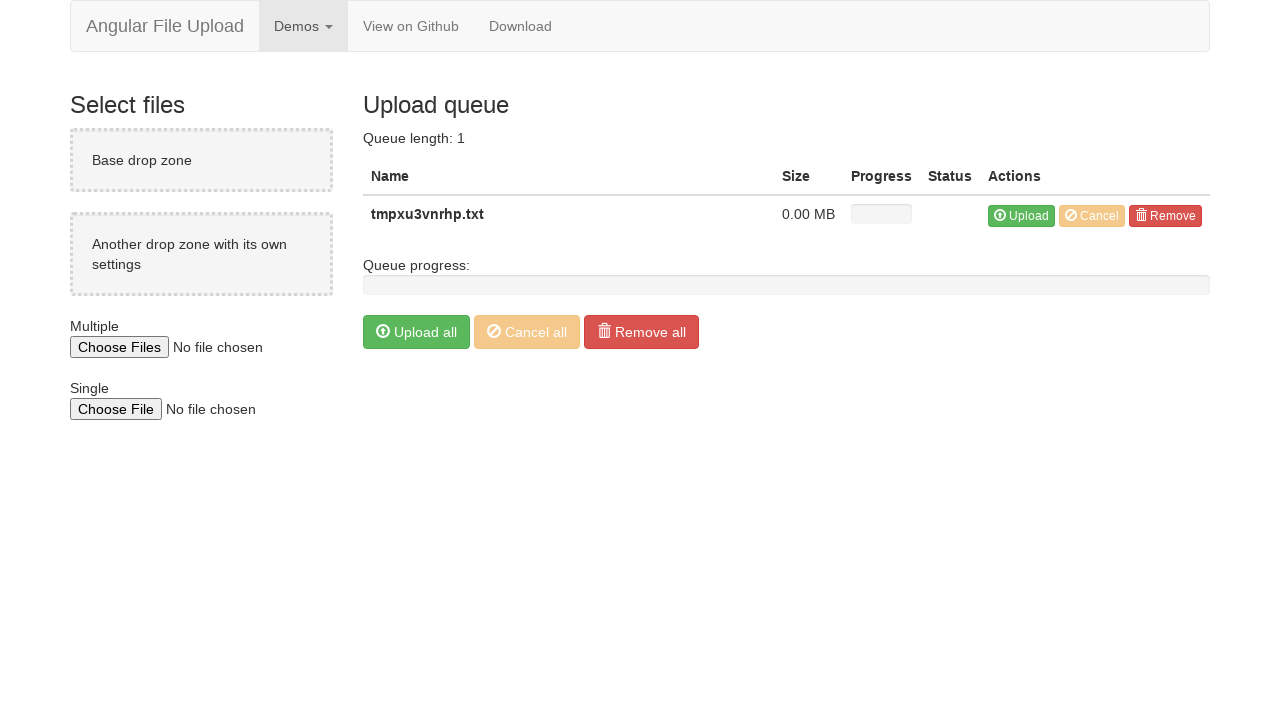

Clicked upload button to initiate file upload at (1022, 216) on button:has-text('Upload') >> nth=0
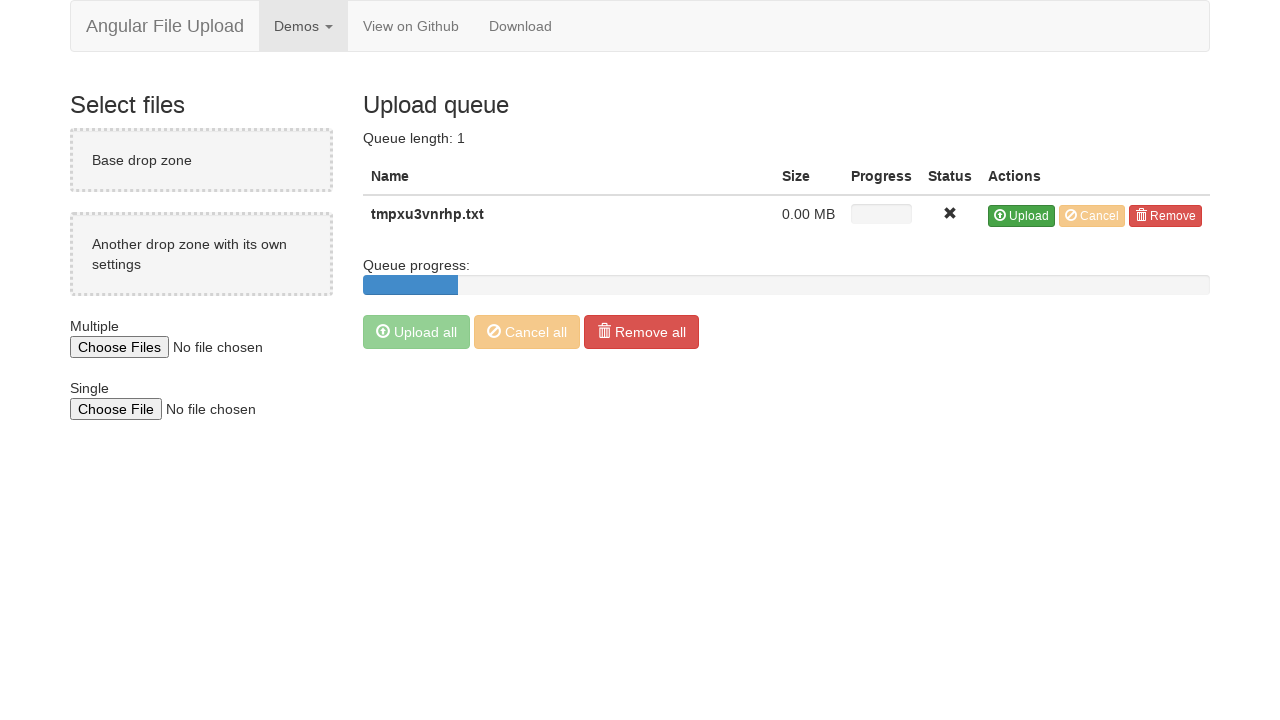

Cleaned up temporary test file
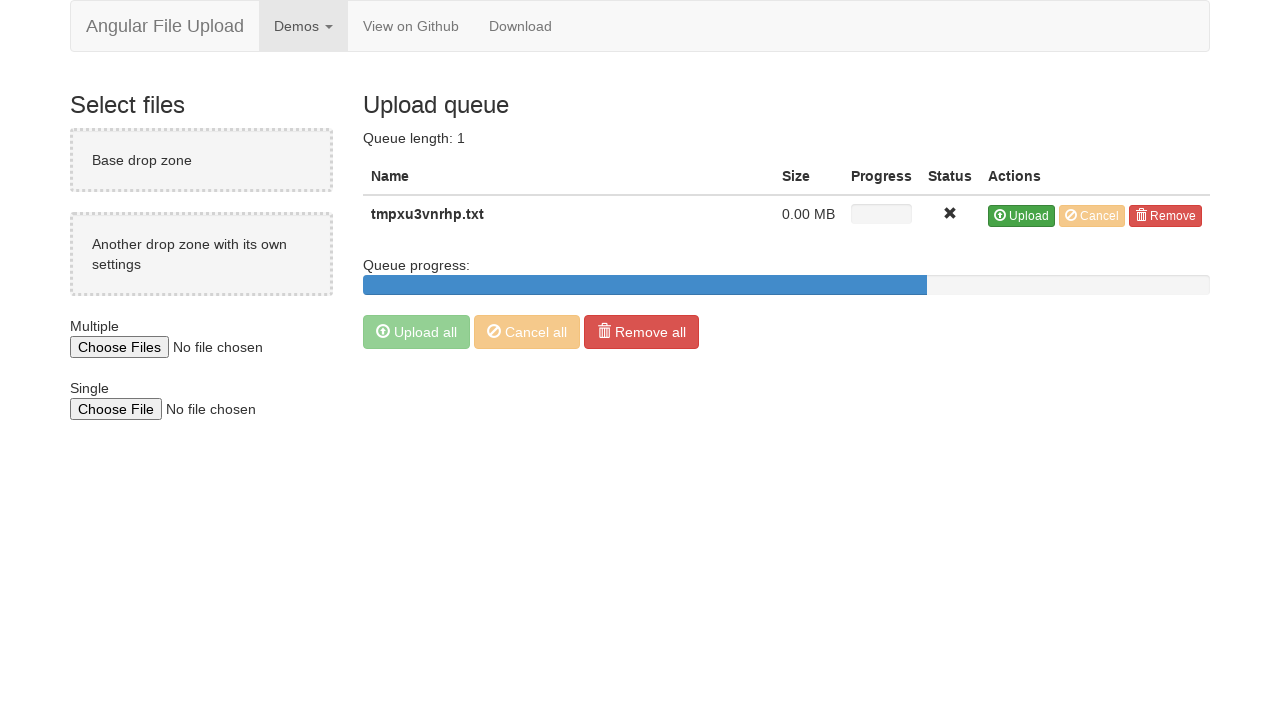

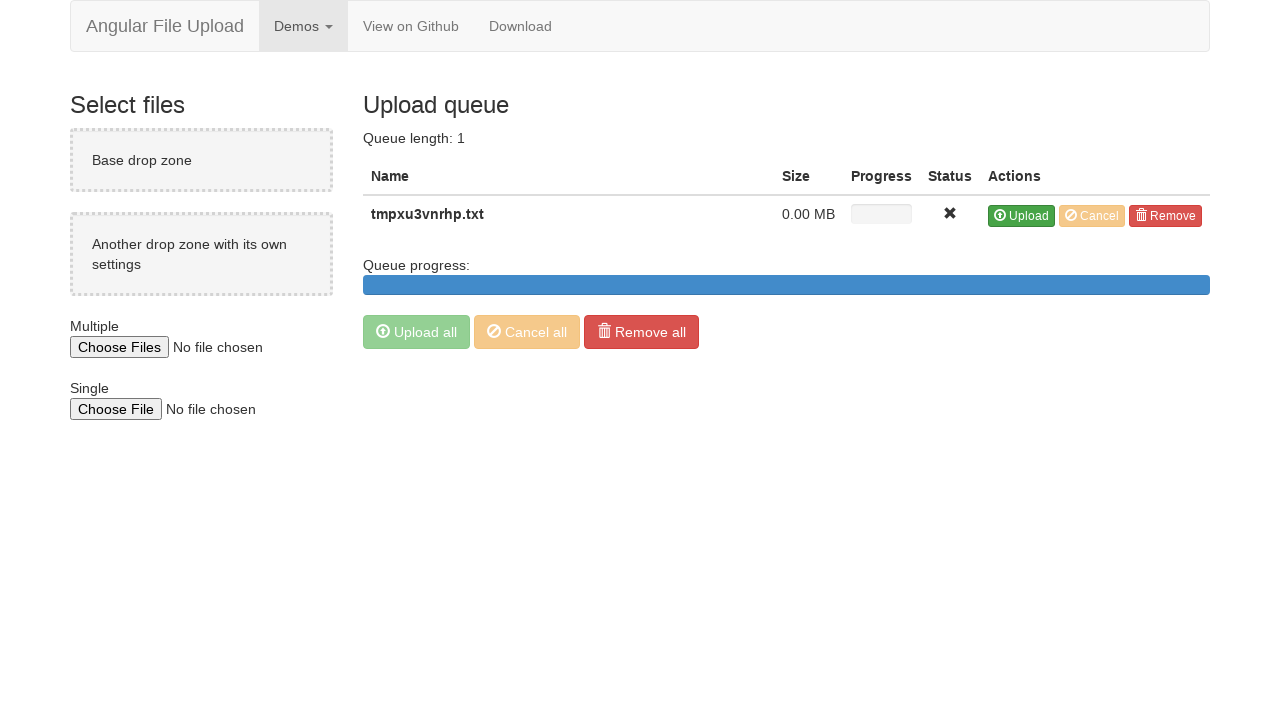